Tests the age form by entering a name and age, submitting the form, and verifying the resulting message.

Starting URL: https://kristinek.github.io/site/examples/age

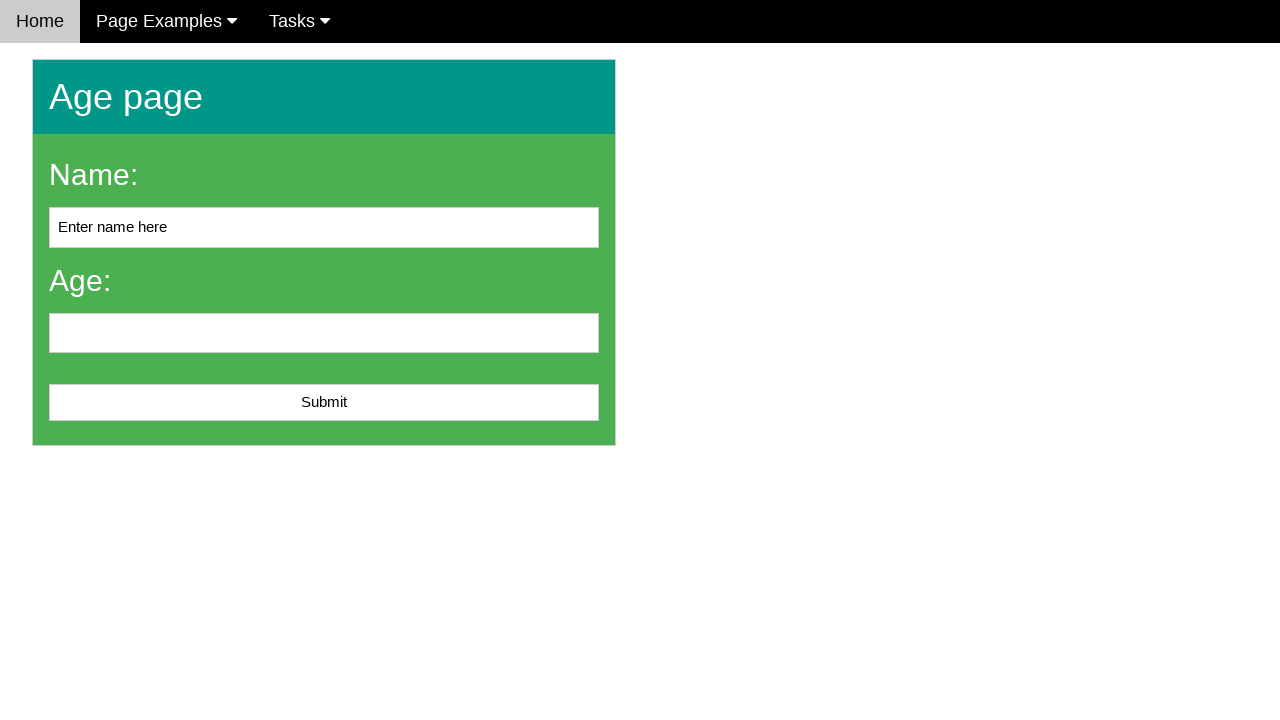

Navigated to age form page
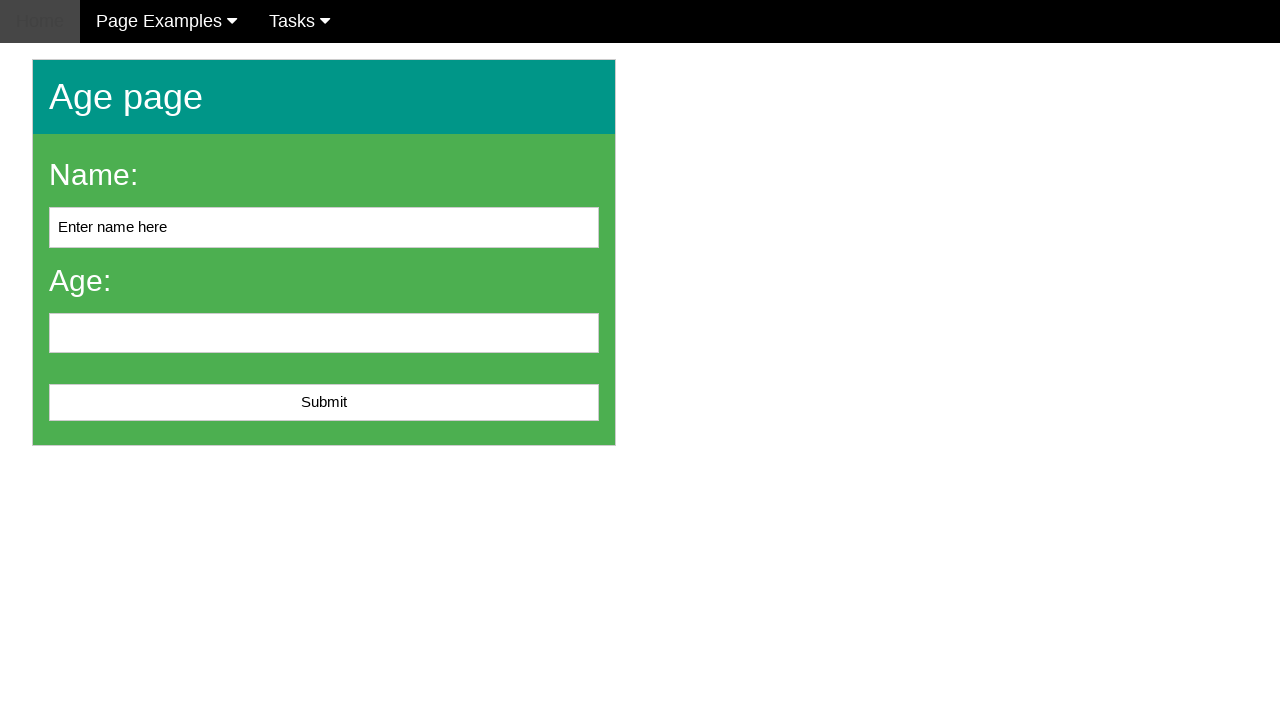

Cleared name field on #name
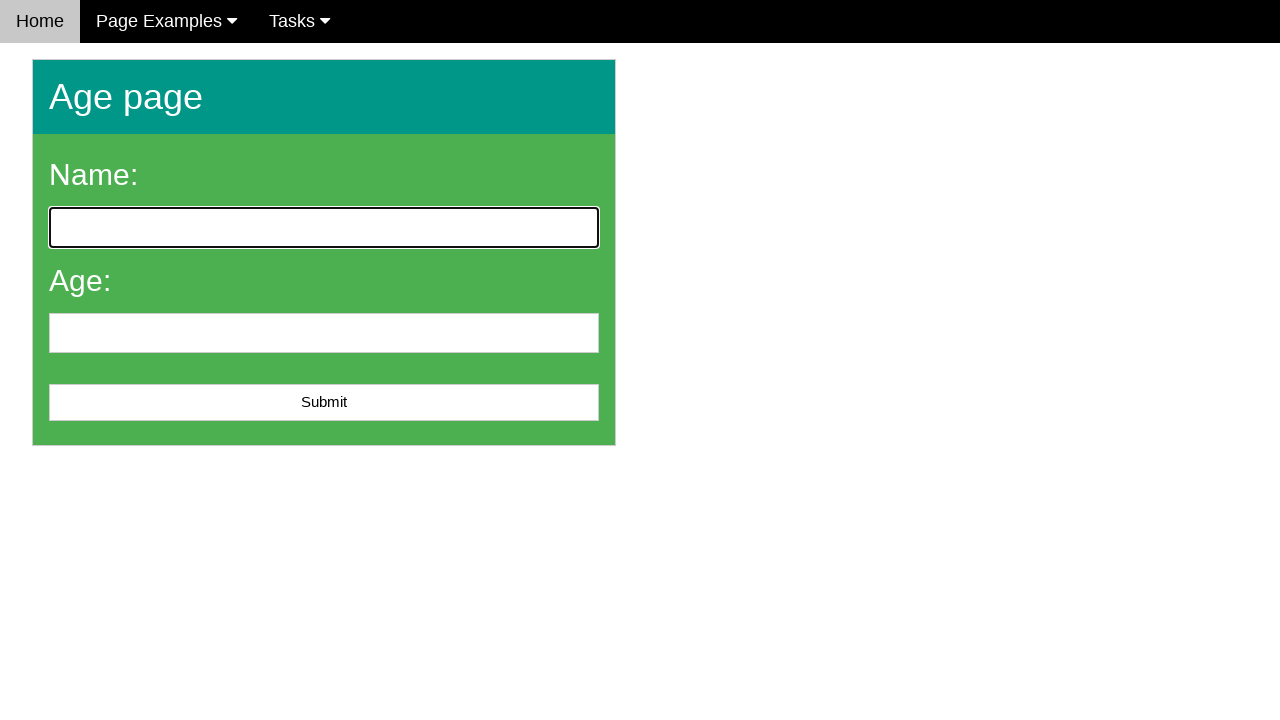

Entered 'John Doe' in name field on #name
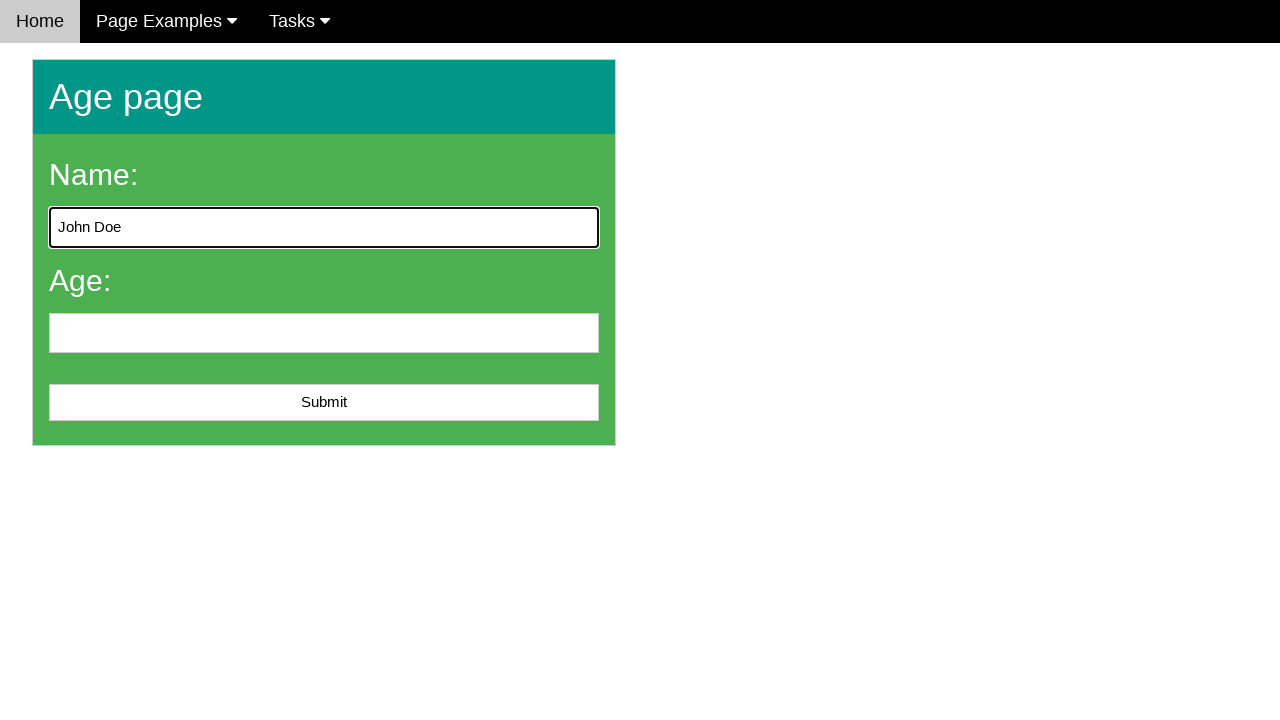

Entered '25' in age field on #age
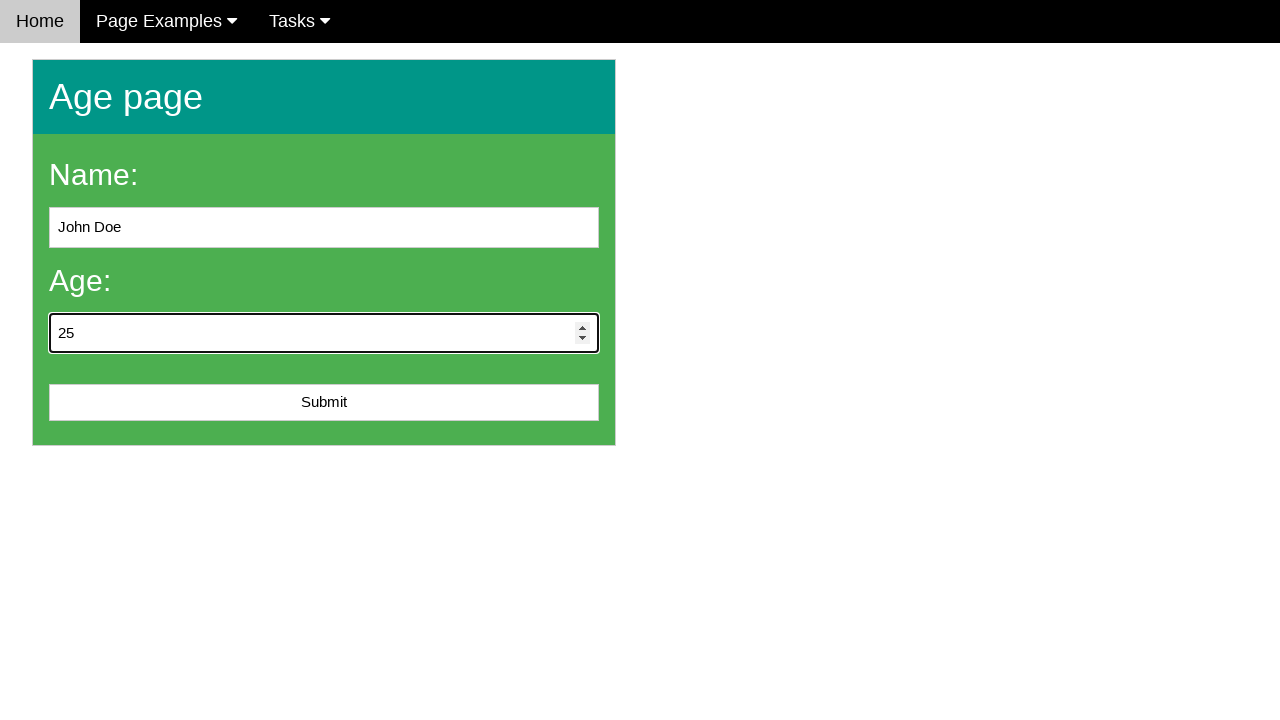

Clicked submit button at (324, 403) on #submit
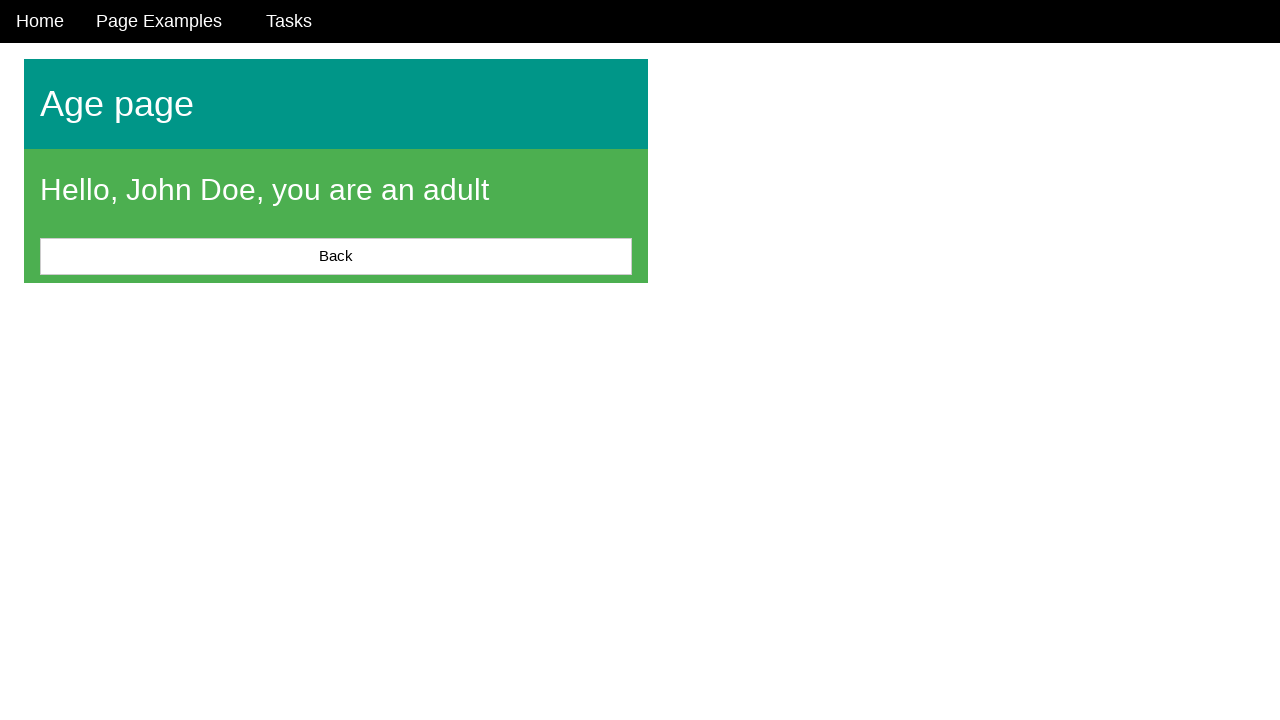

Message element loaded
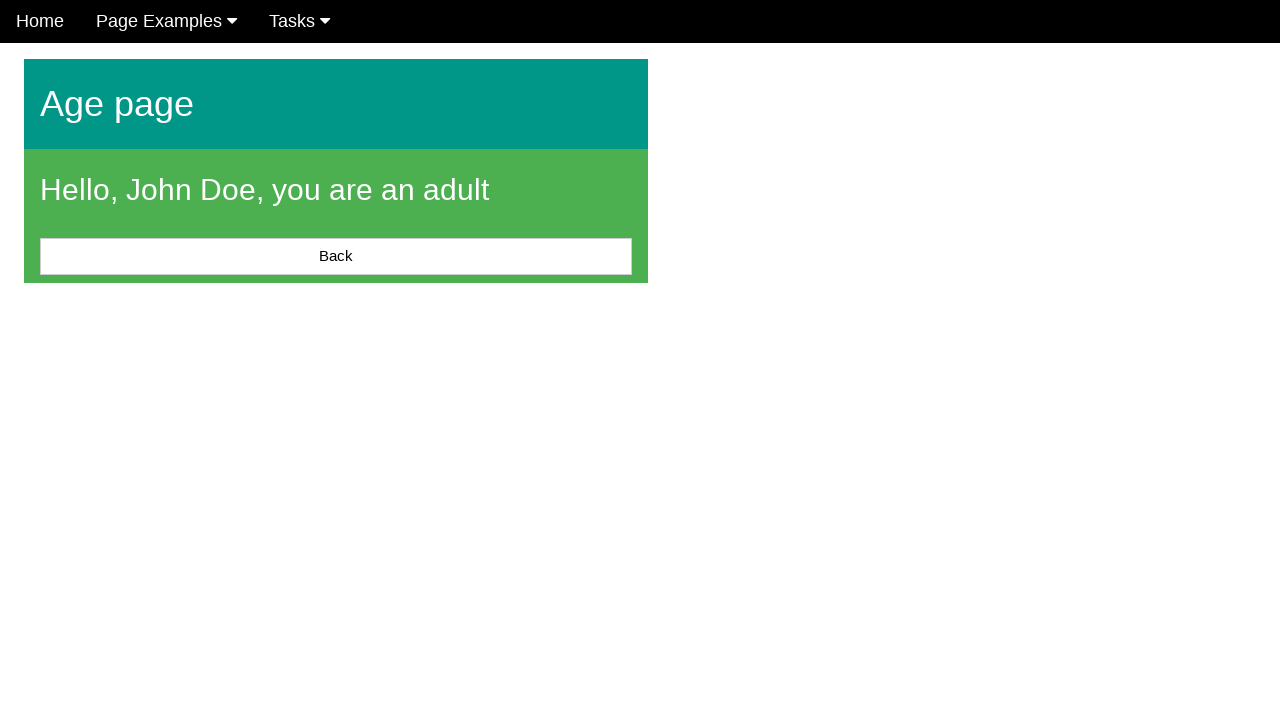

Located message element
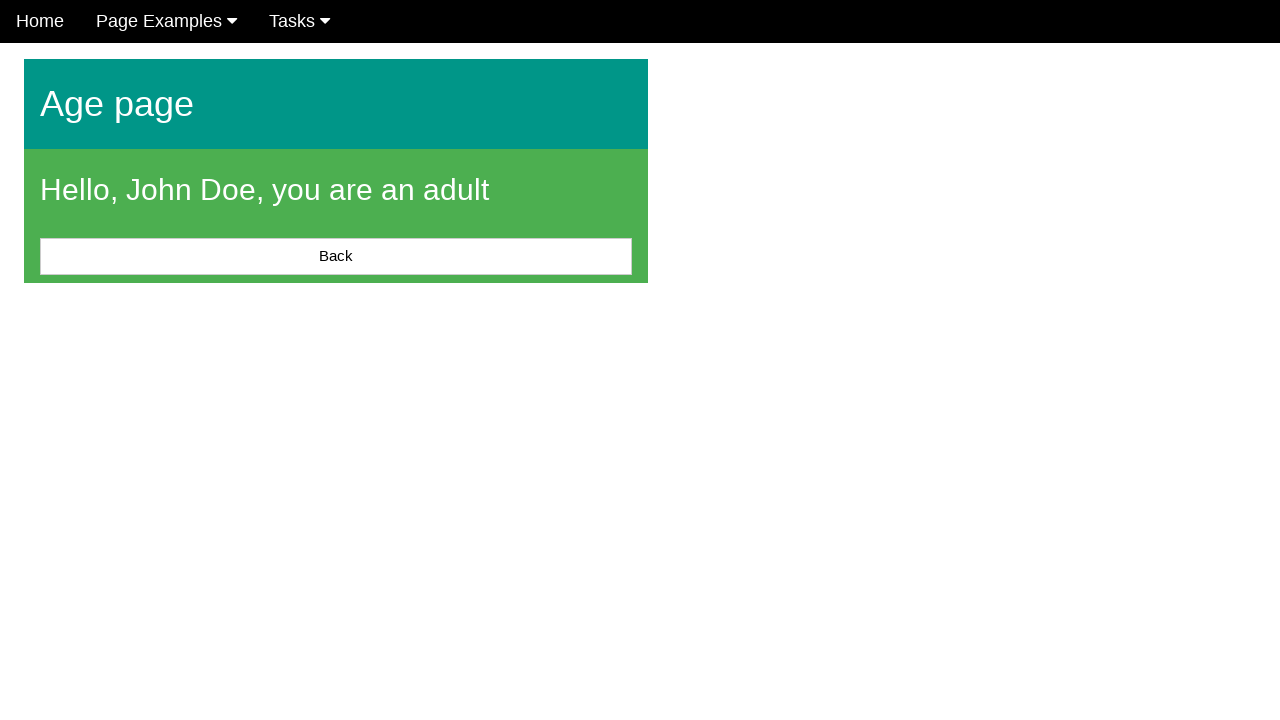

Verified message is visible
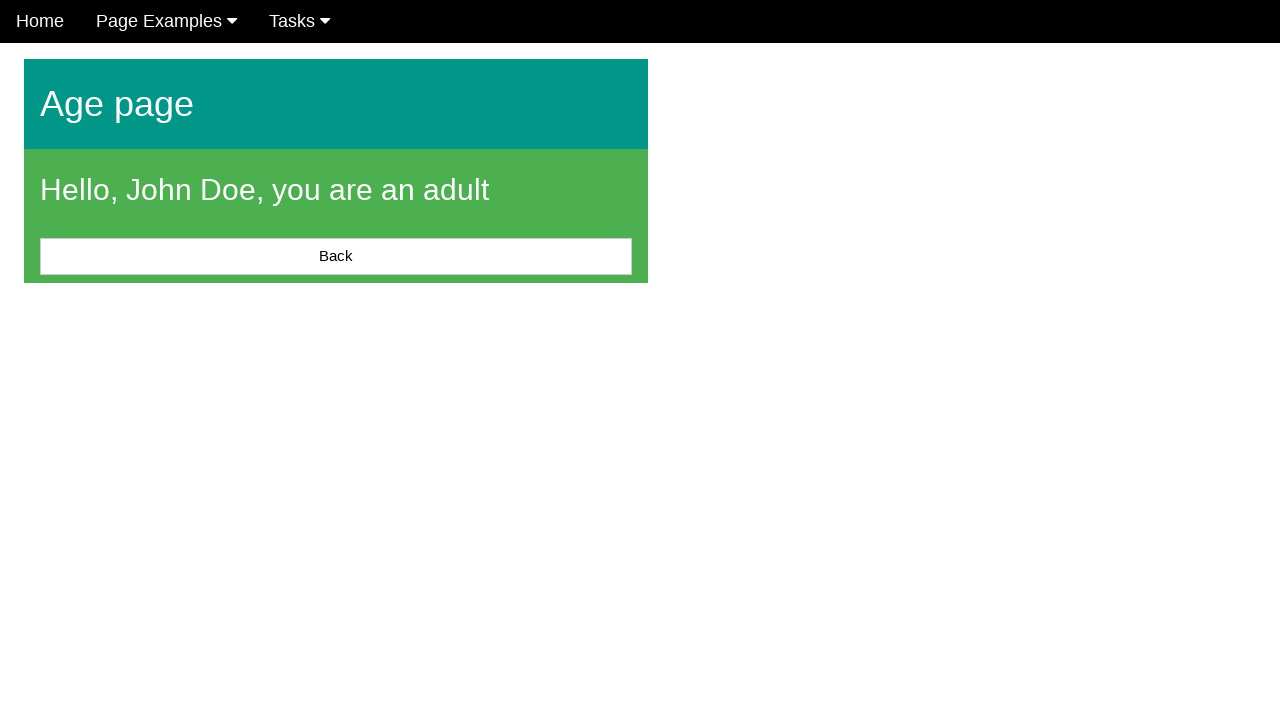

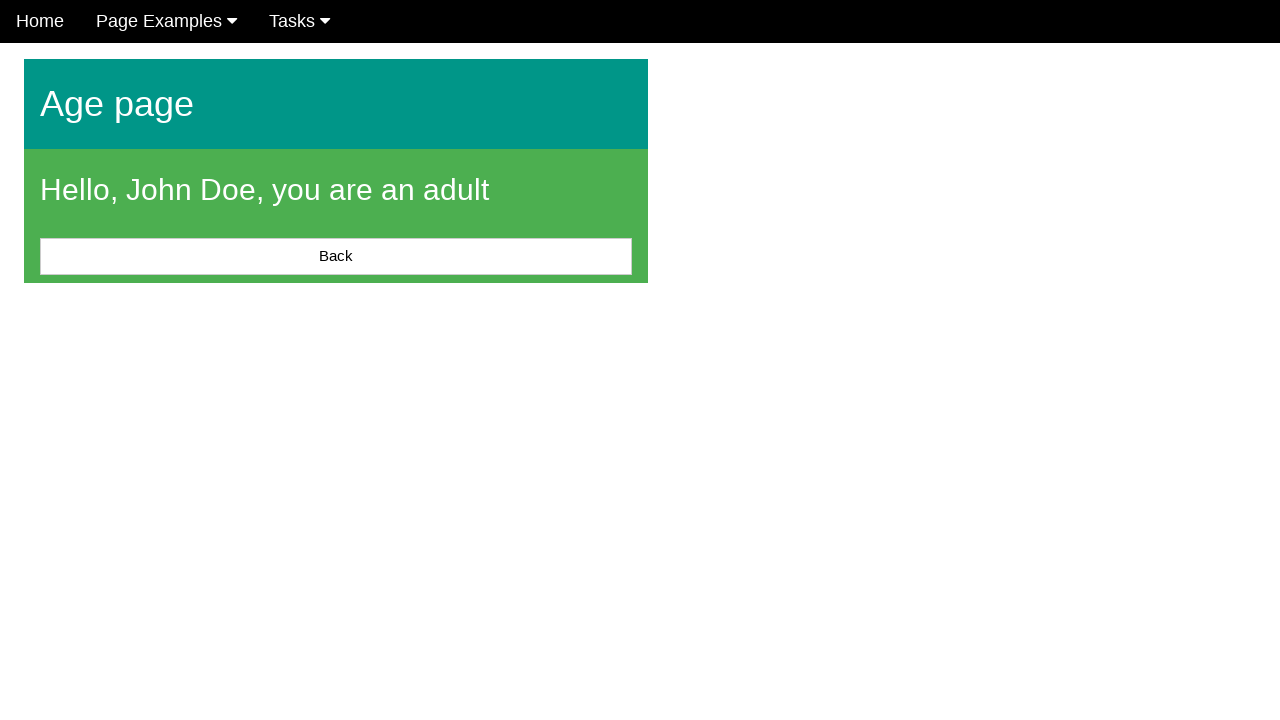